Fills out a contact form by entering name, email, phone number, and address fields

Starting URL: https://testautomationpractice.blogspot.com/

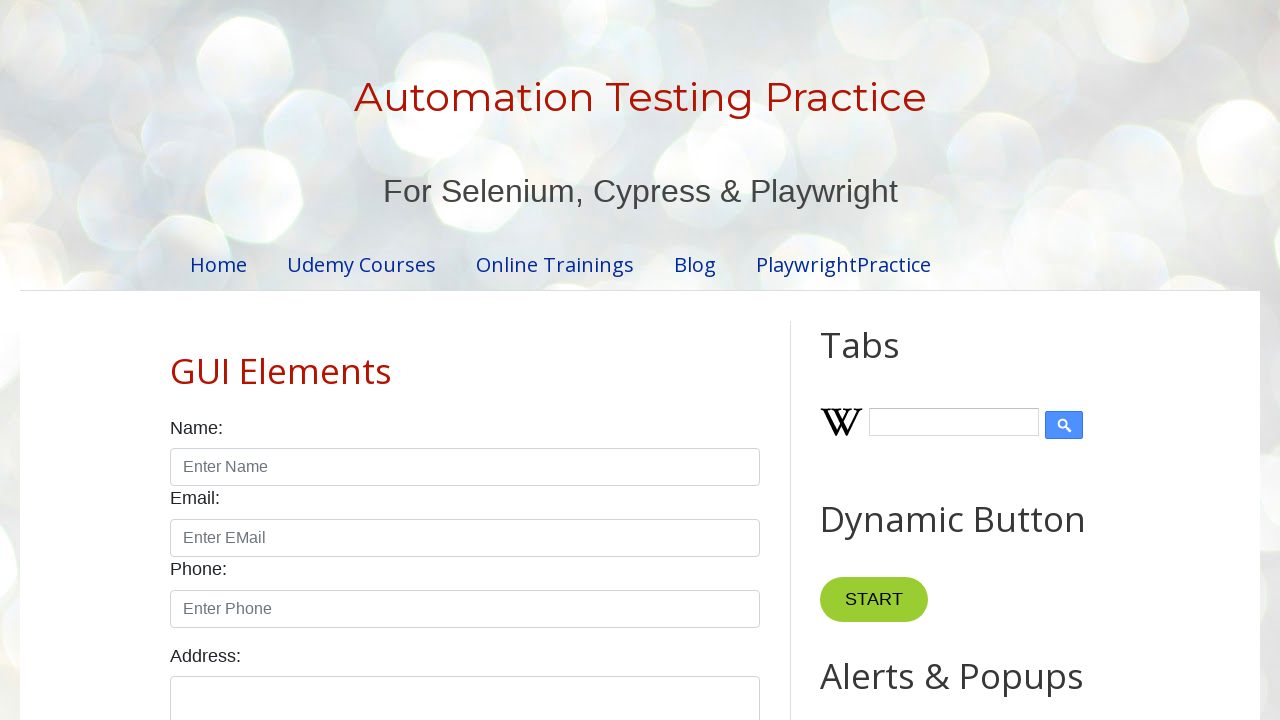

Filled name field with 'John Smith' on input#name
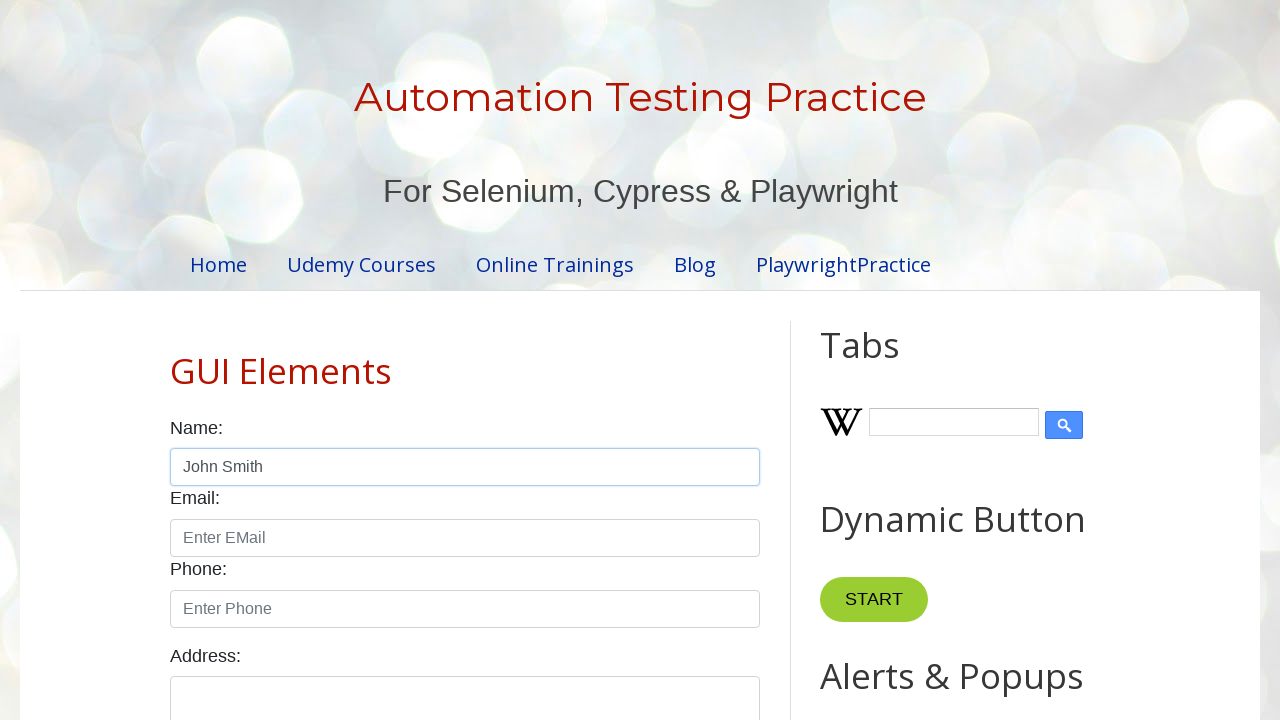

Filled email field with 'john.smith@example.com' on input#email
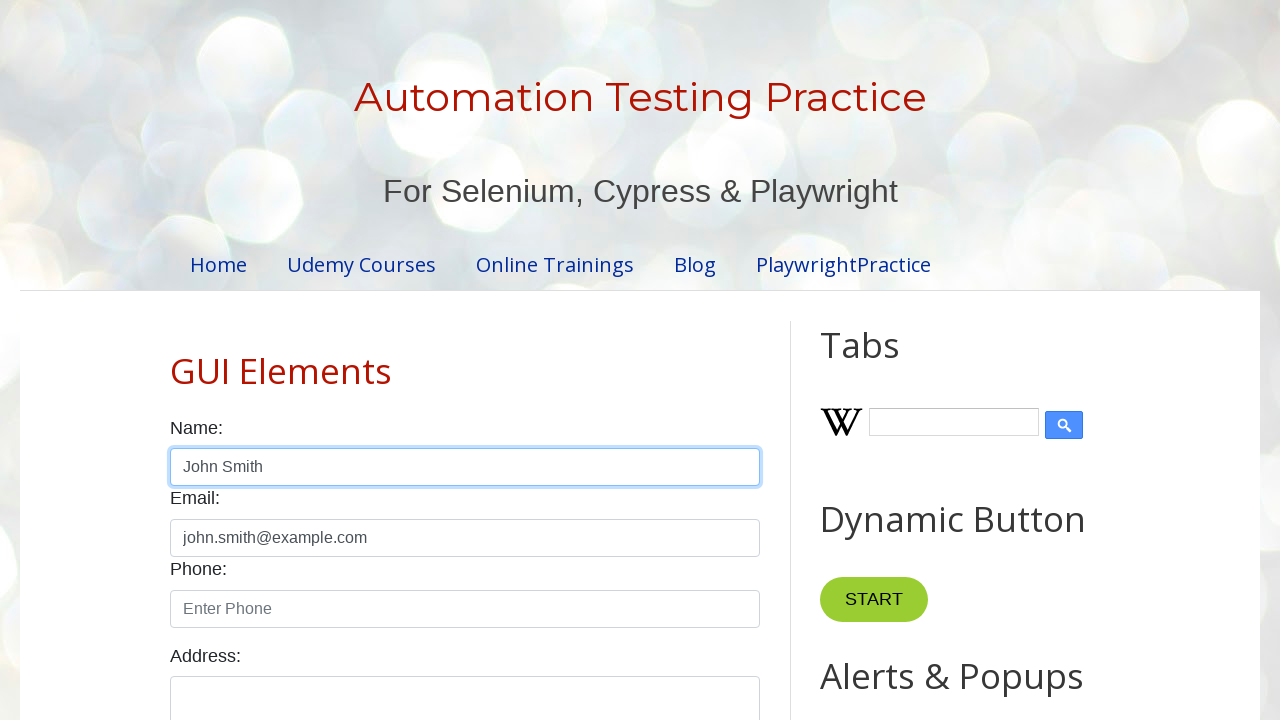

Filled phone number field with '5551234567' on input#phone
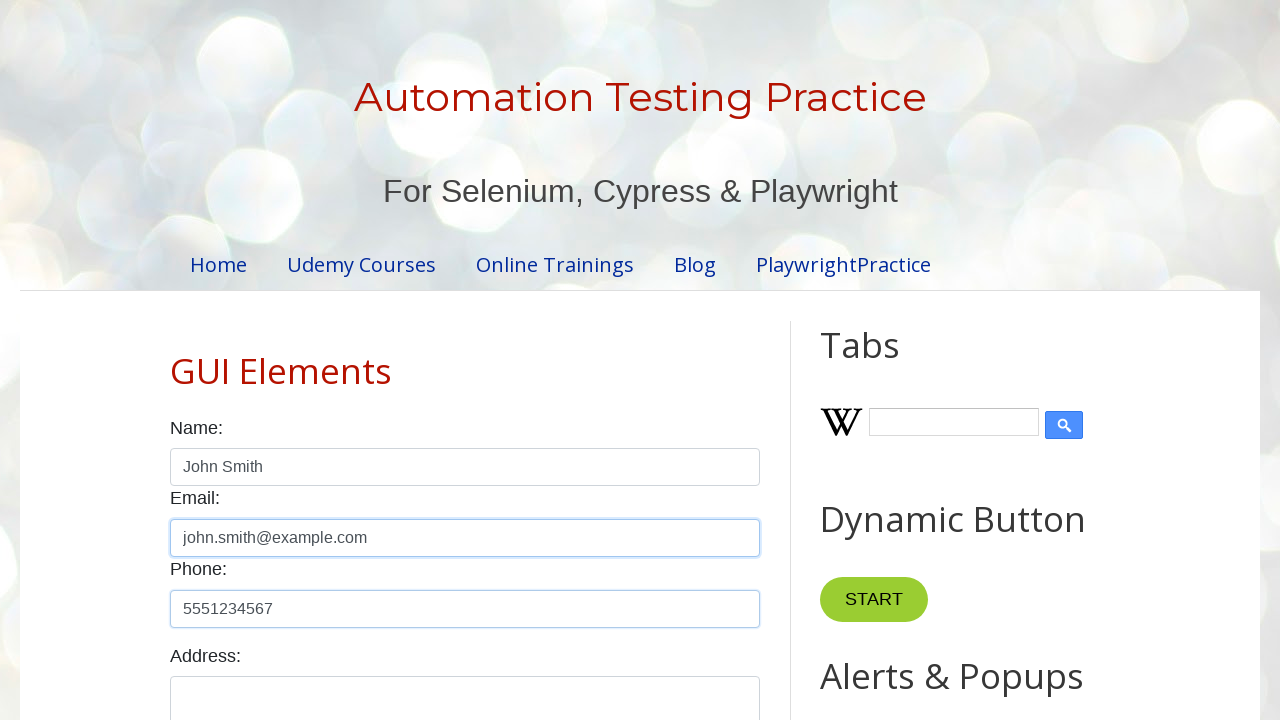

Filled address field with '123 Main Street, Apt 4B, New York, NY 10001' on textarea#textarea
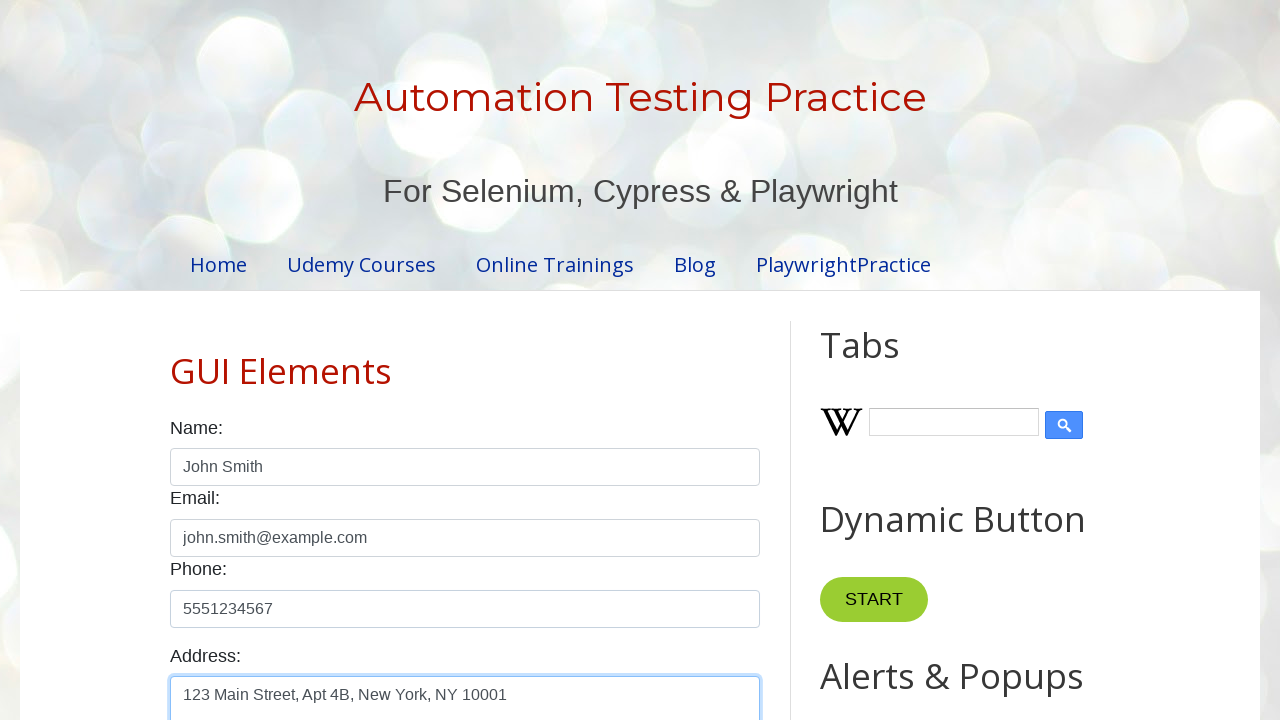

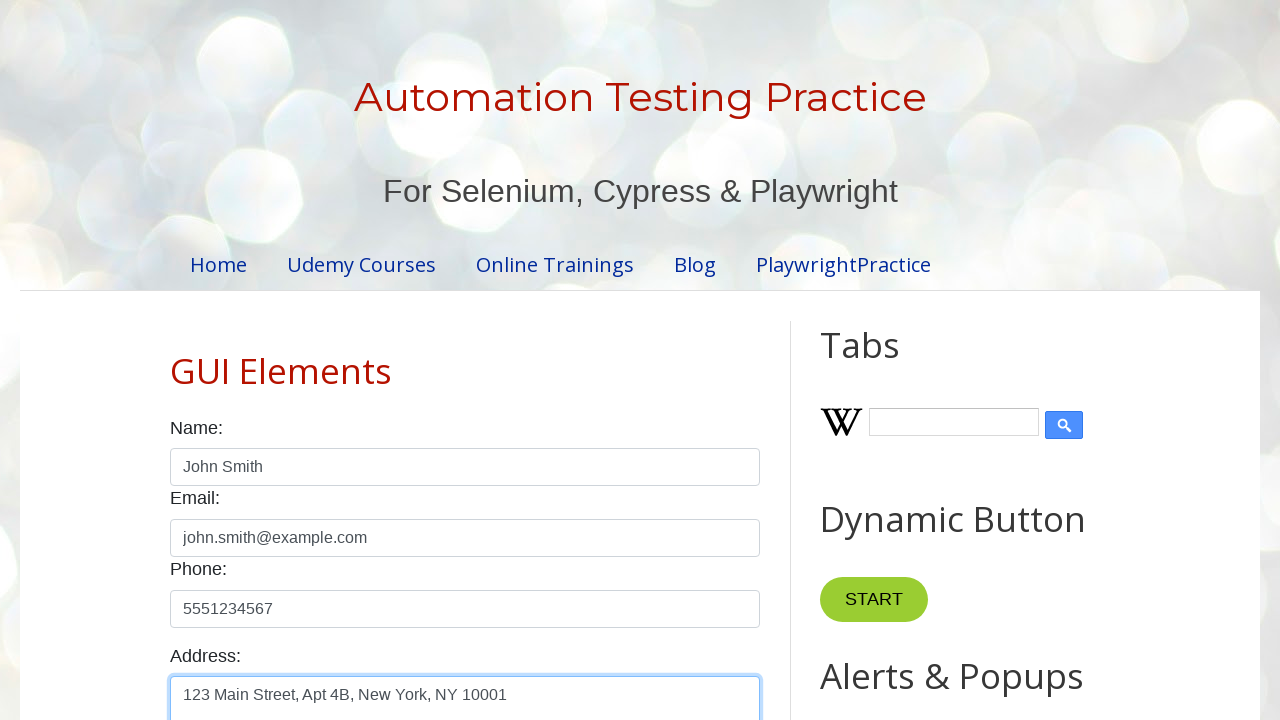